Tests deleting a task while on the Active filter view

Starting URL: https://todomvc4tasj.herokuapp.com/

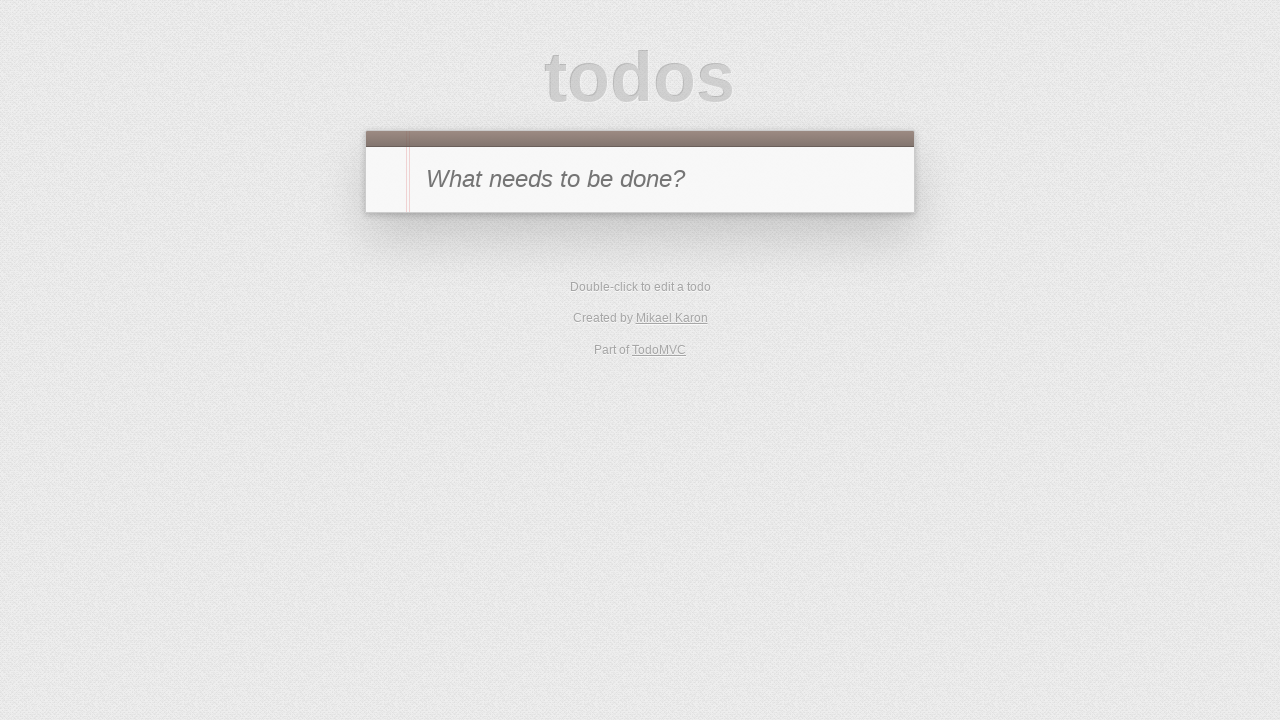

Set localStorage with one active task
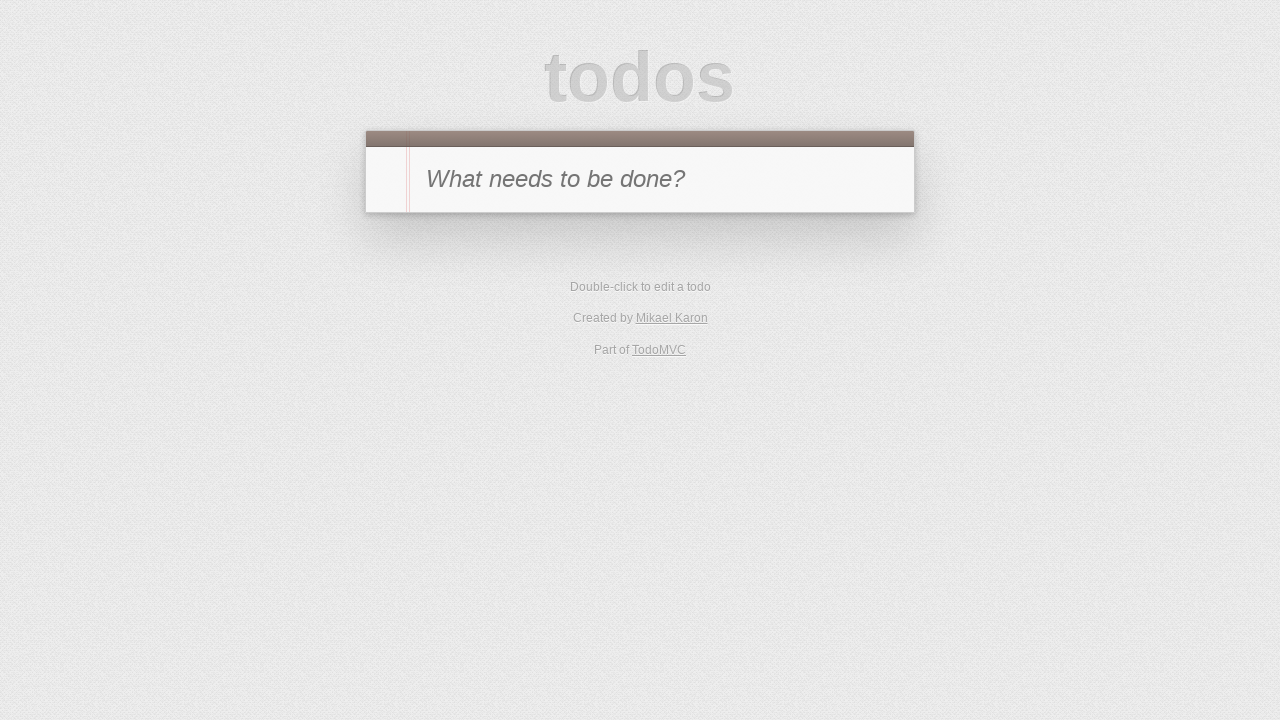

Reloaded page to load task from localStorage
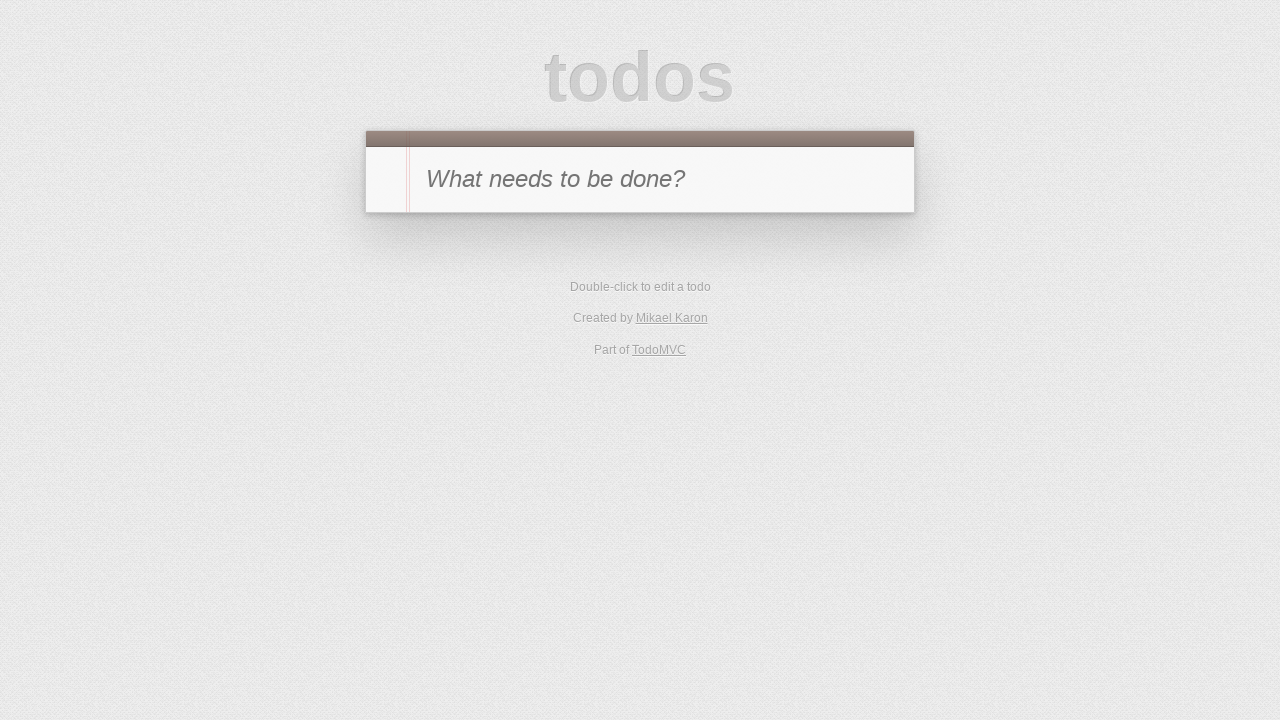

Clicked Active filter to view active tasks at (614, 291) on text=Active
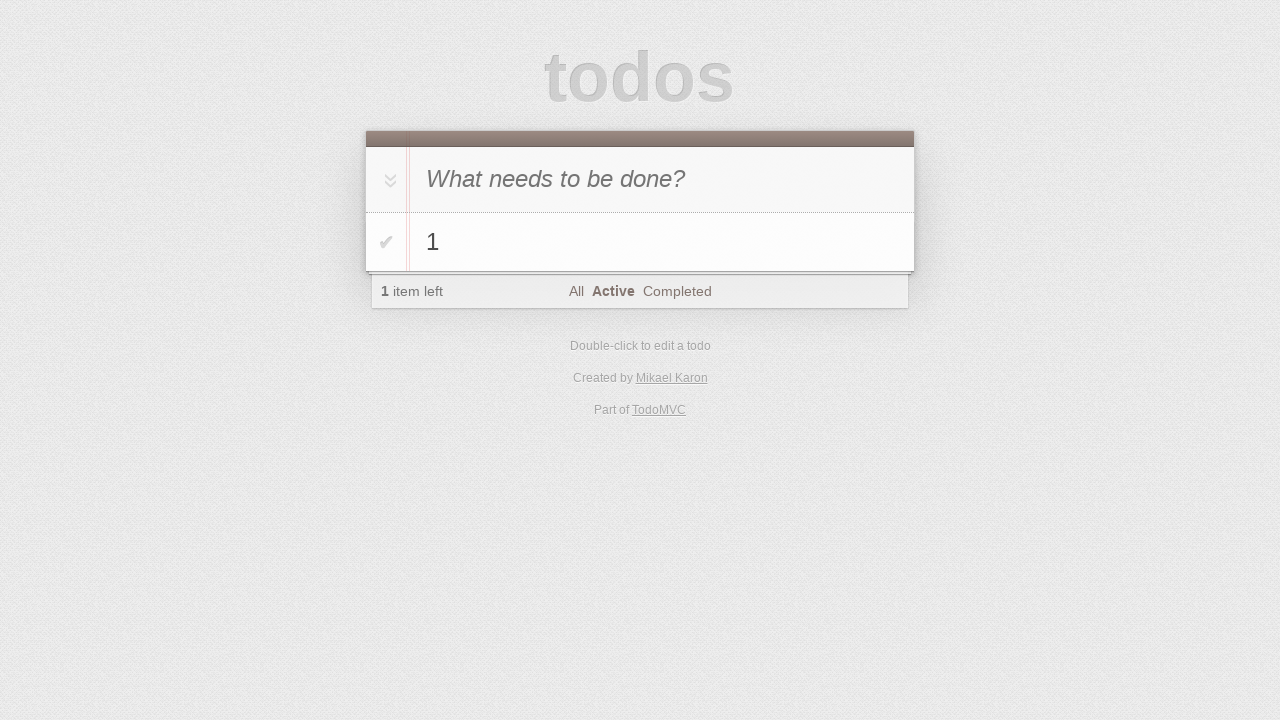

Hovered over task with title '1' to reveal delete button at (640, 242) on #todo-list li:has-text('1')
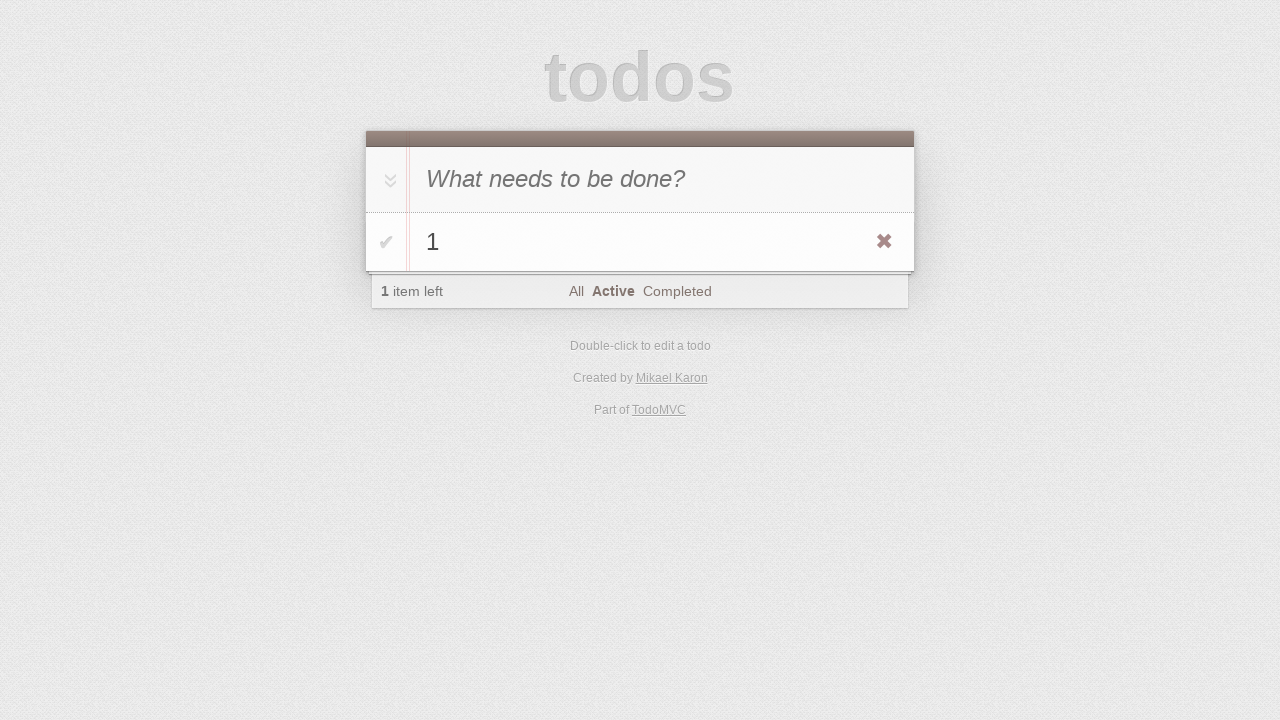

Clicked delete button to remove task at (884, 242) on #todo-list li:has-text('1') .destroy
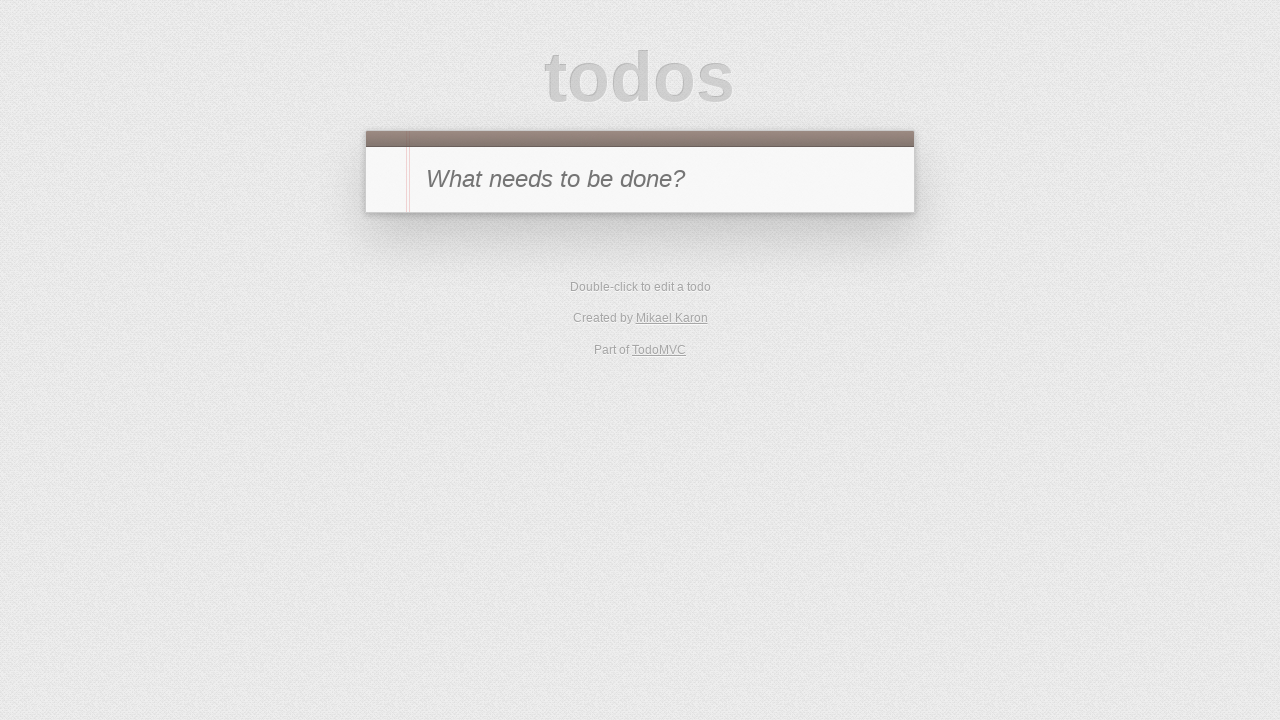

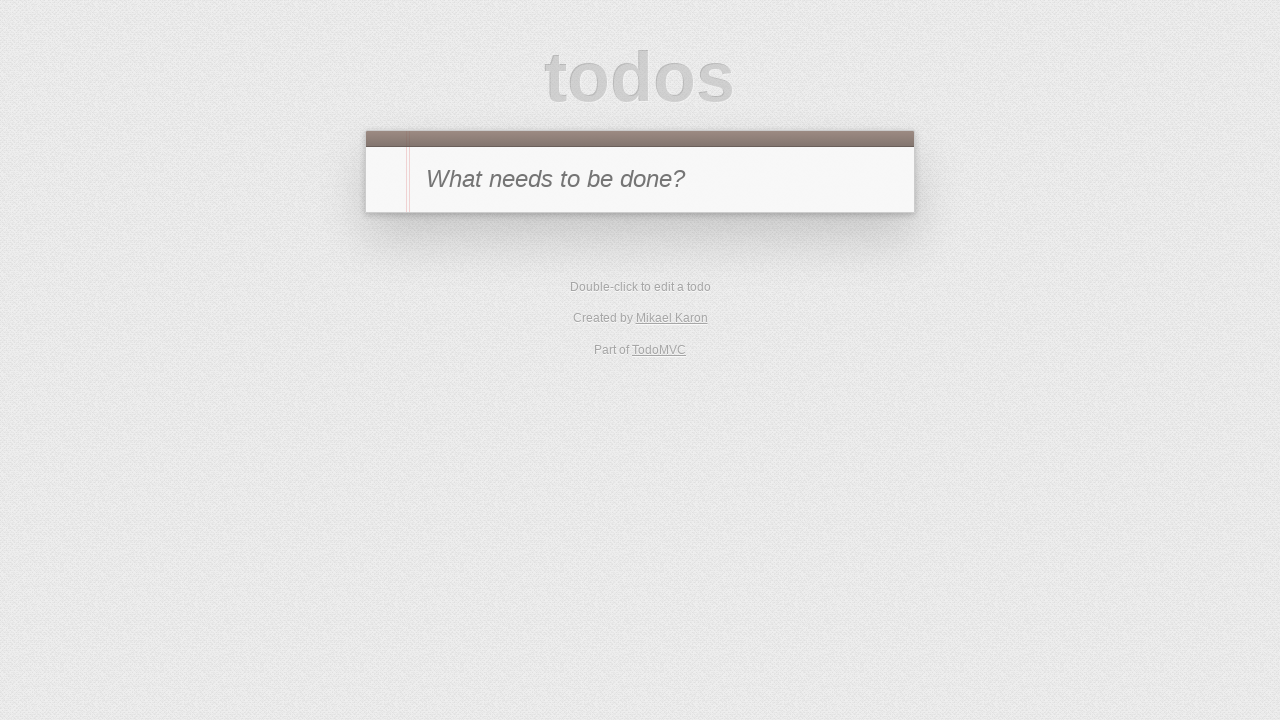